Navigates to the OpenCart demo website and retrieves the page title and URL to verify the page loaded correctly.

Starting URL: https://naveenautomationlabs.com/opencart/

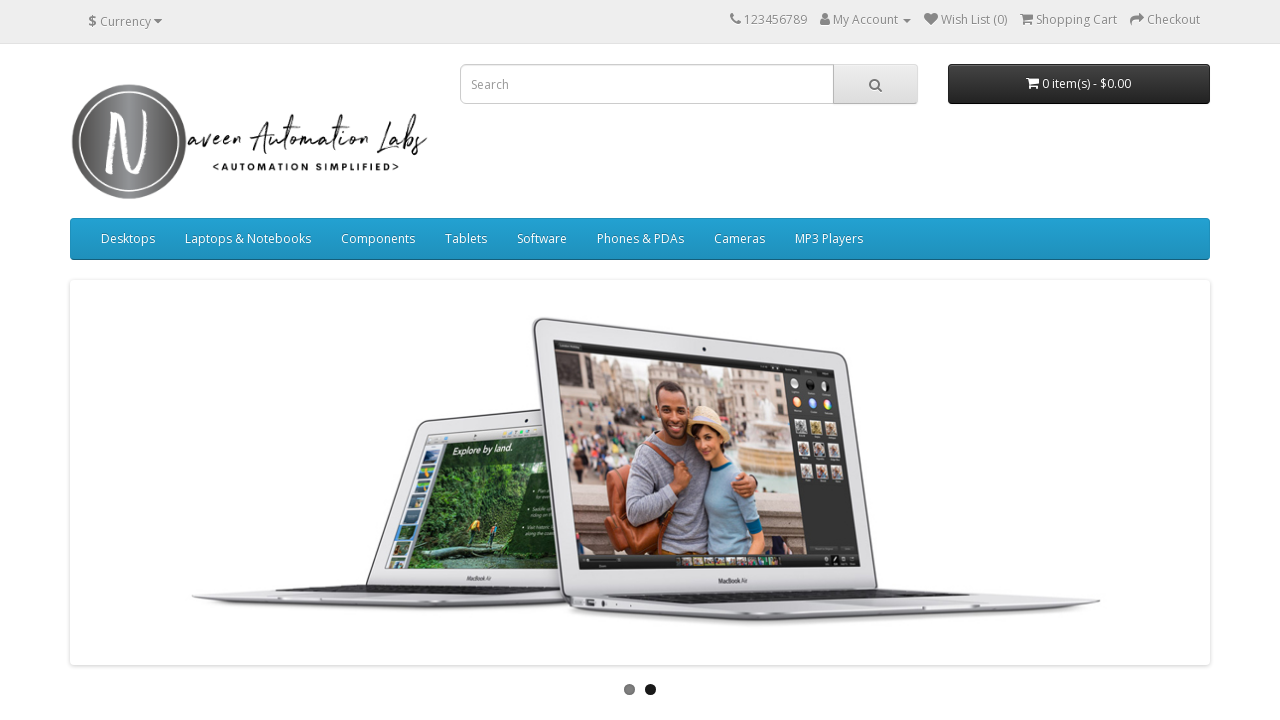

Retrieved page title
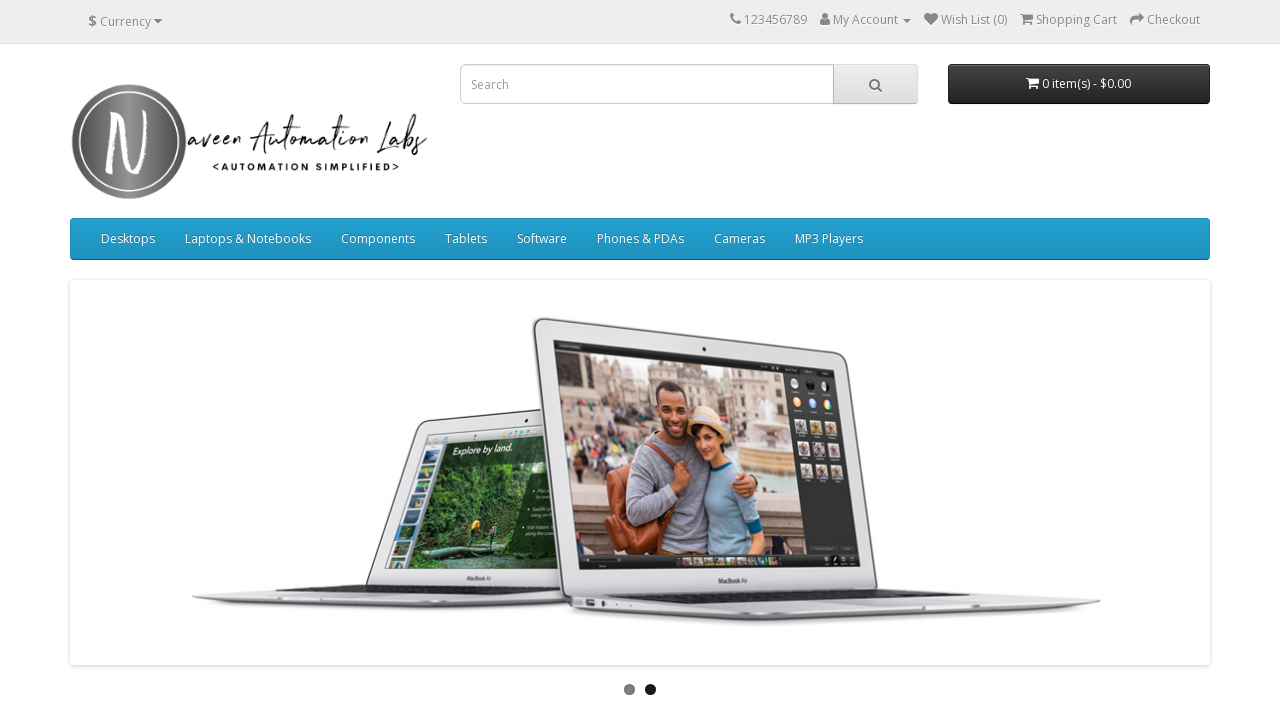

Retrieved current page URL
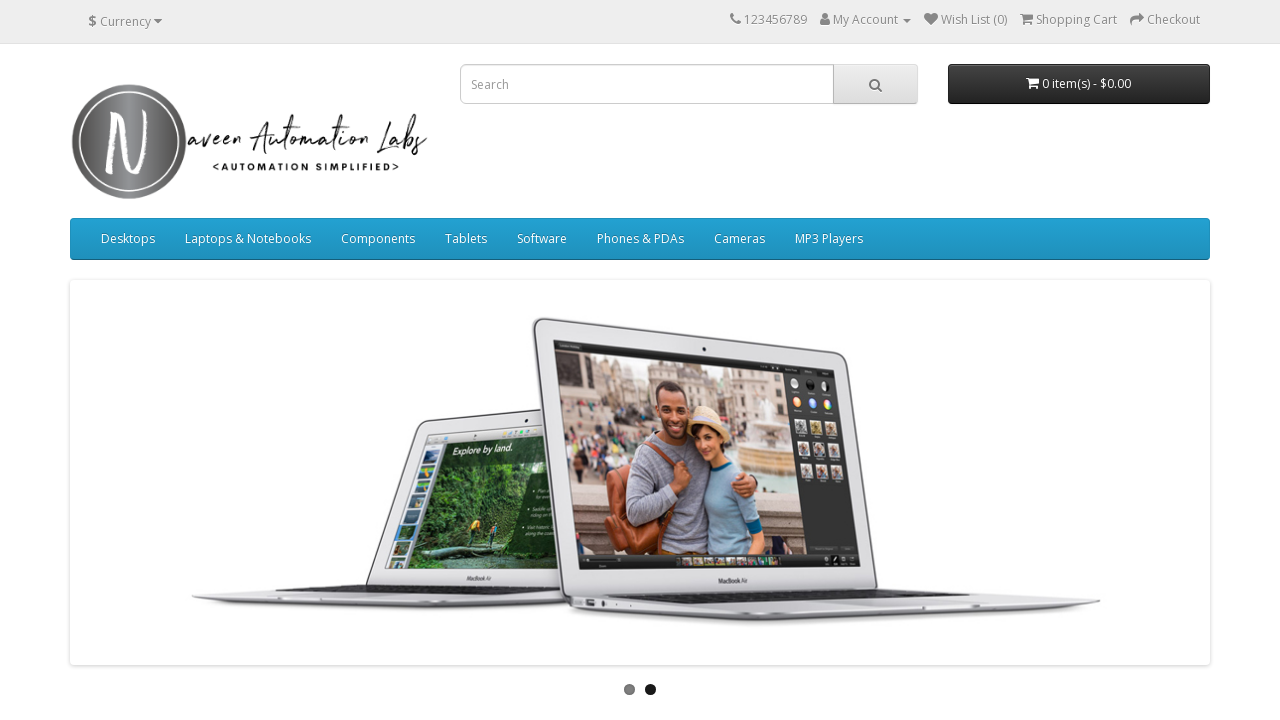

Waited for page to reach domcontentloaded state
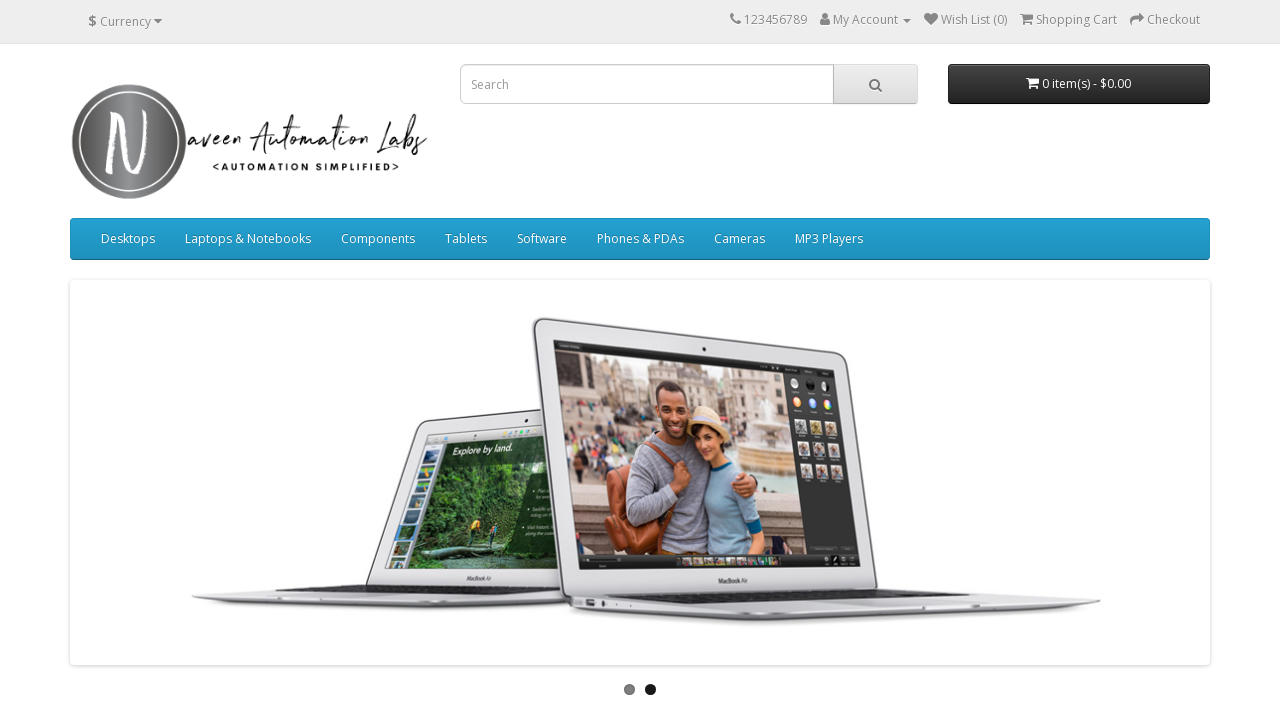

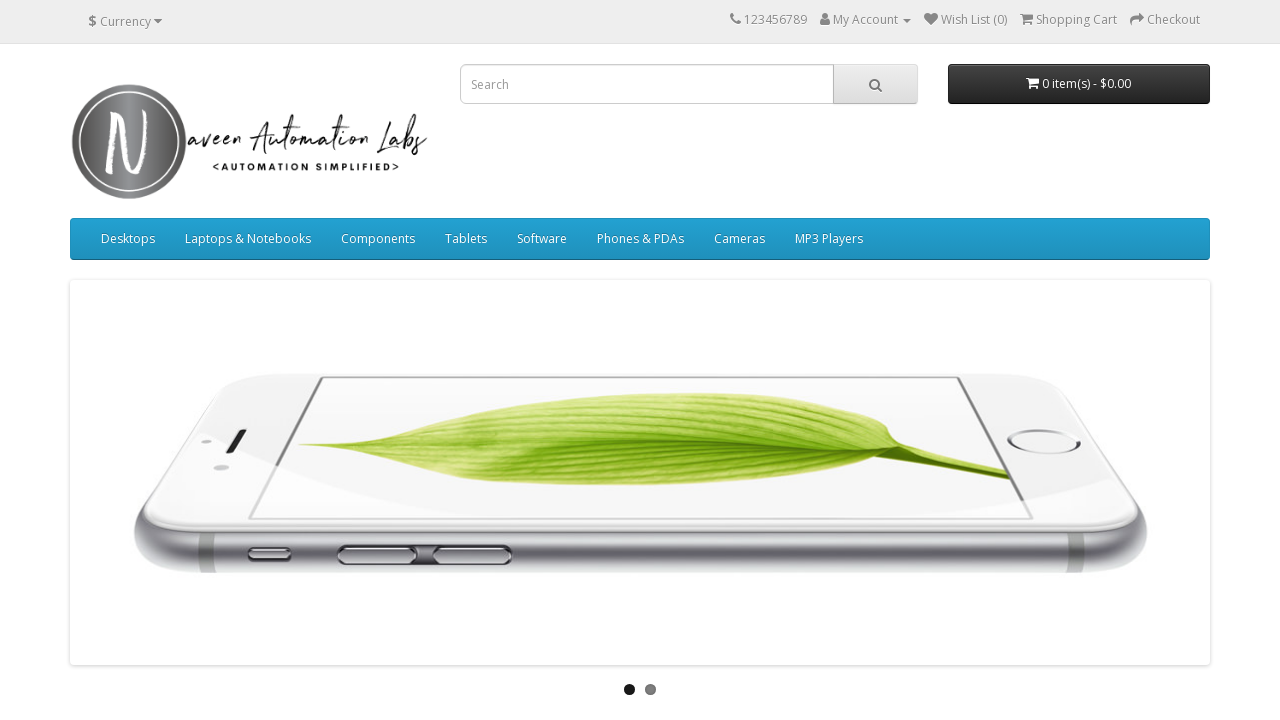